Tests the Add Element functionality on the-internet.herokuapp.com by clicking the "Add Element" button to dynamically add a new element to the page.

Starting URL: https://the-internet.herokuapp.com/add_remove_elements/

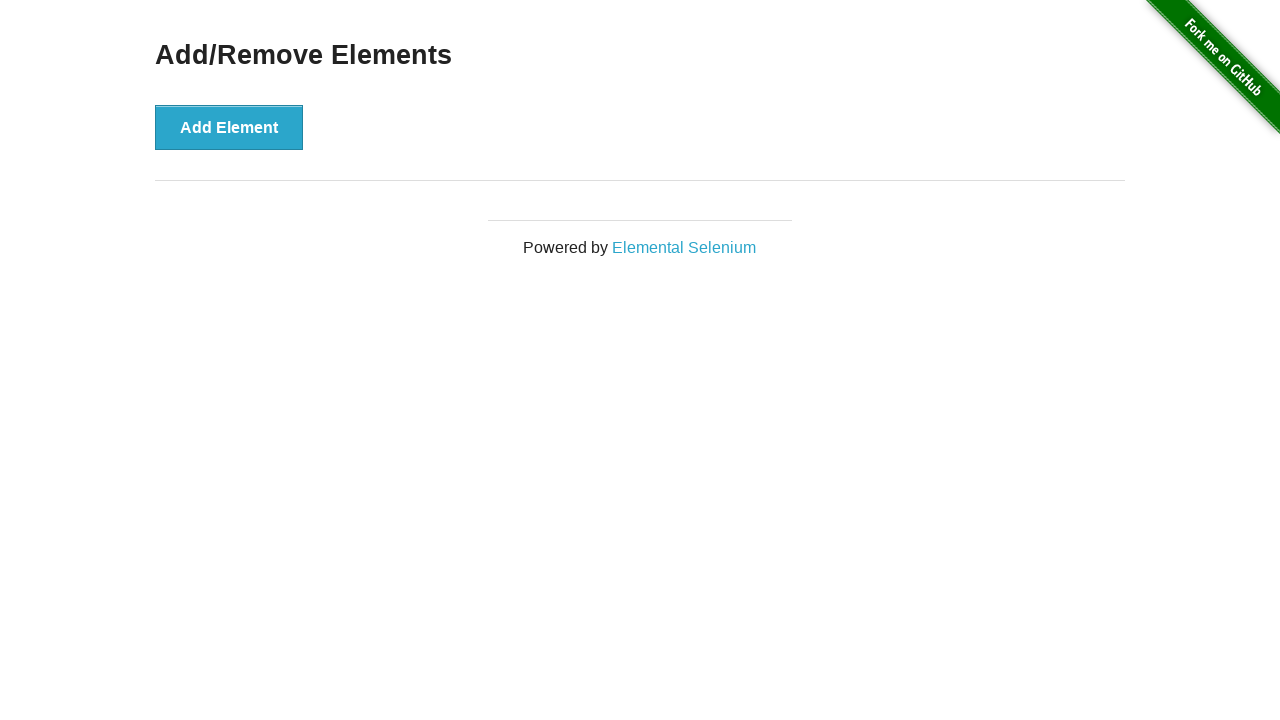

Clicked the 'Add Element' button at (229, 127) on button:has-text('Add Element')
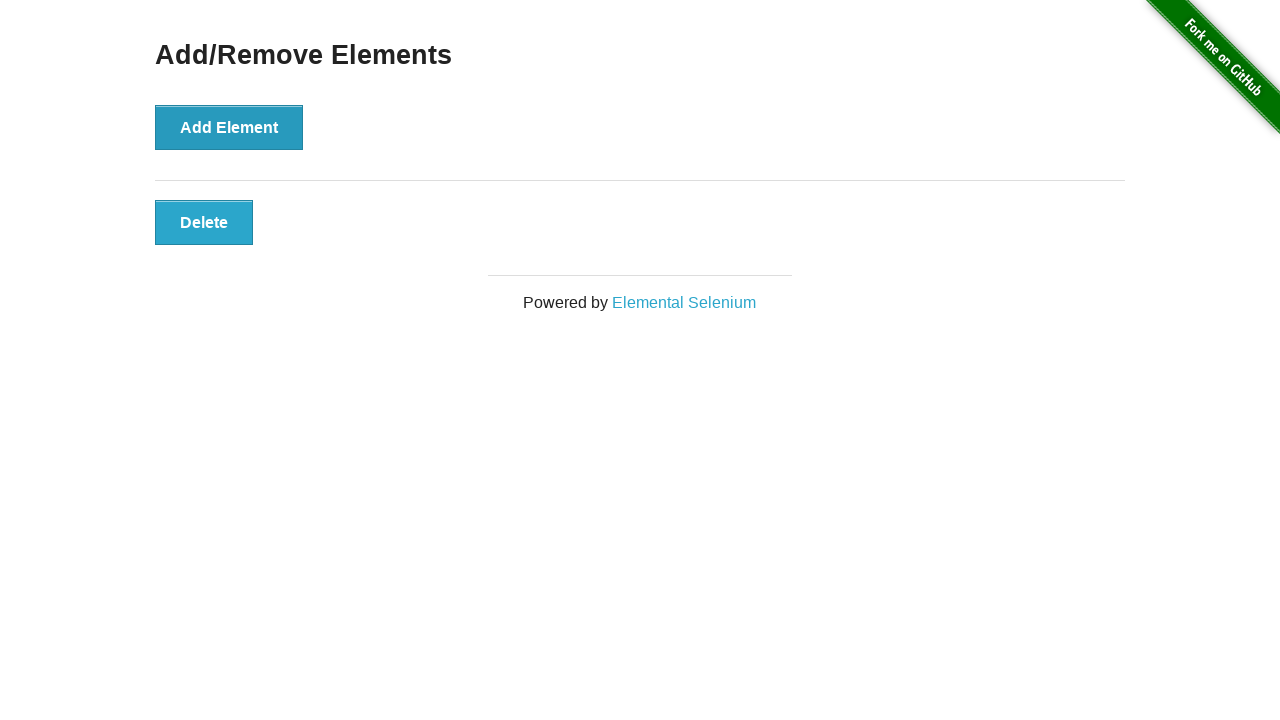

New delete button appeared, confirming element was added
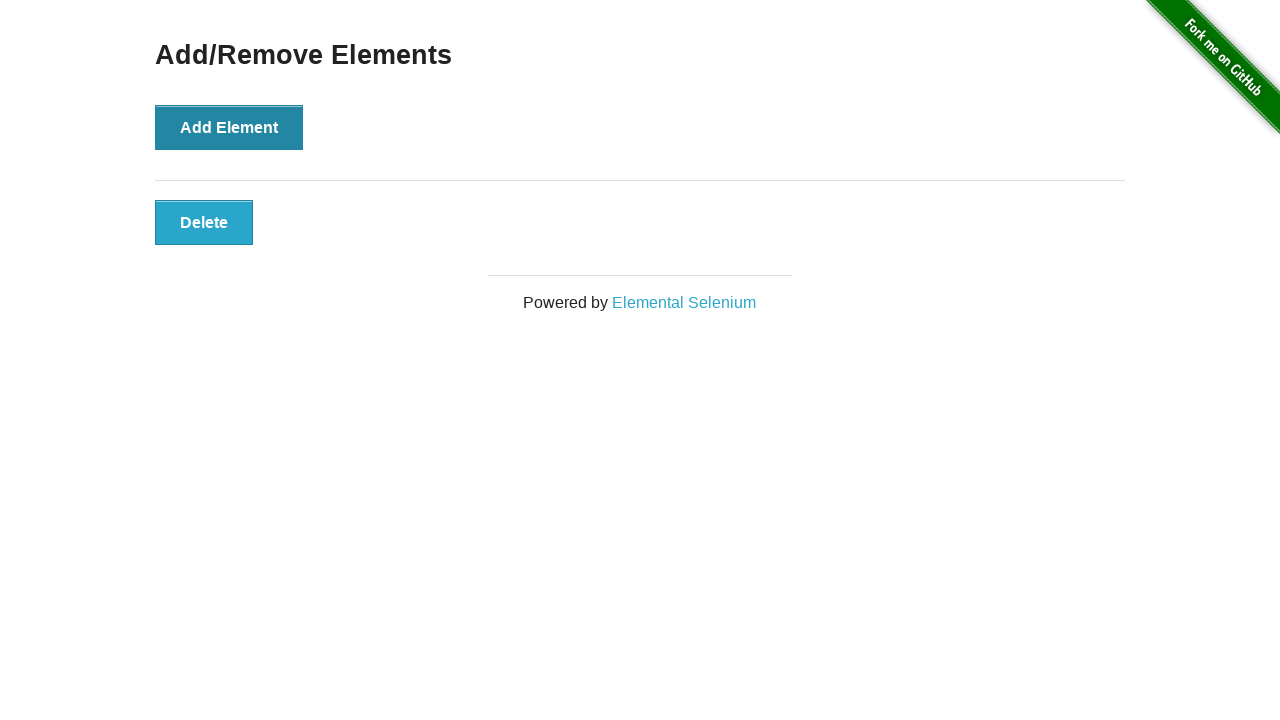

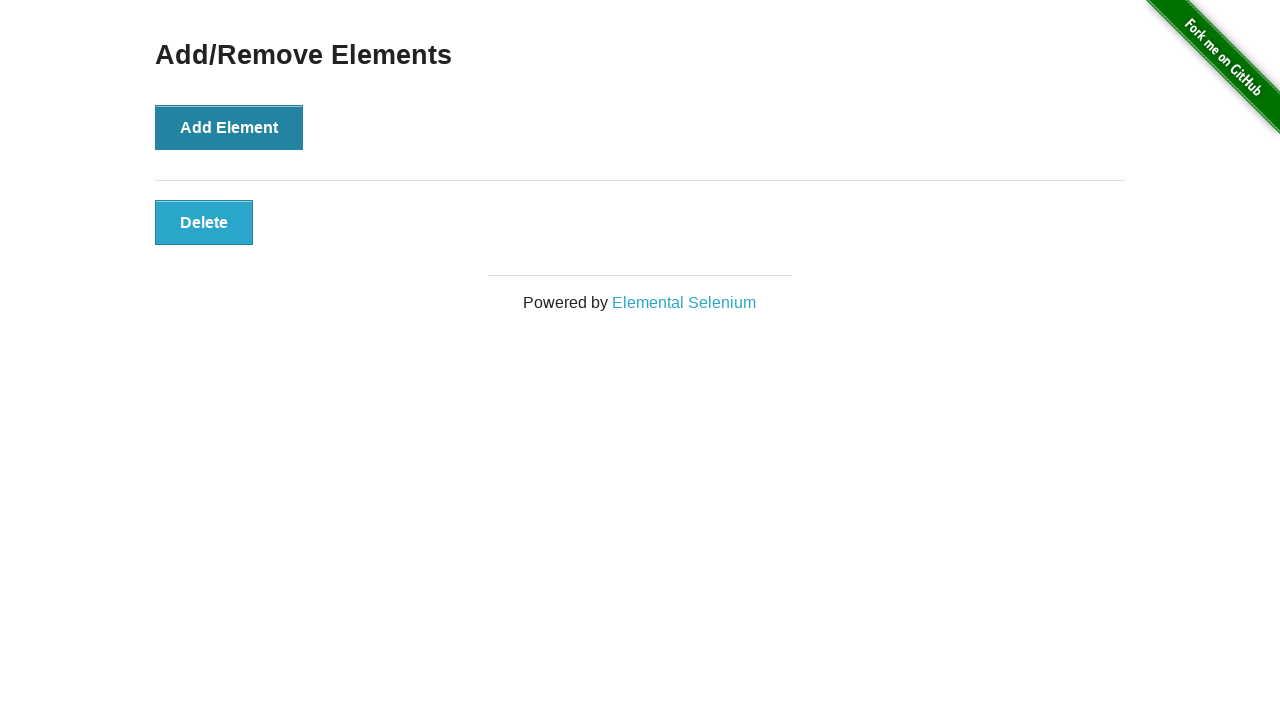